Navigates to the TestingShastra Assignments page and verifies it loads successfully

Starting URL: http://testingshastra.com/pages/Assignments.html

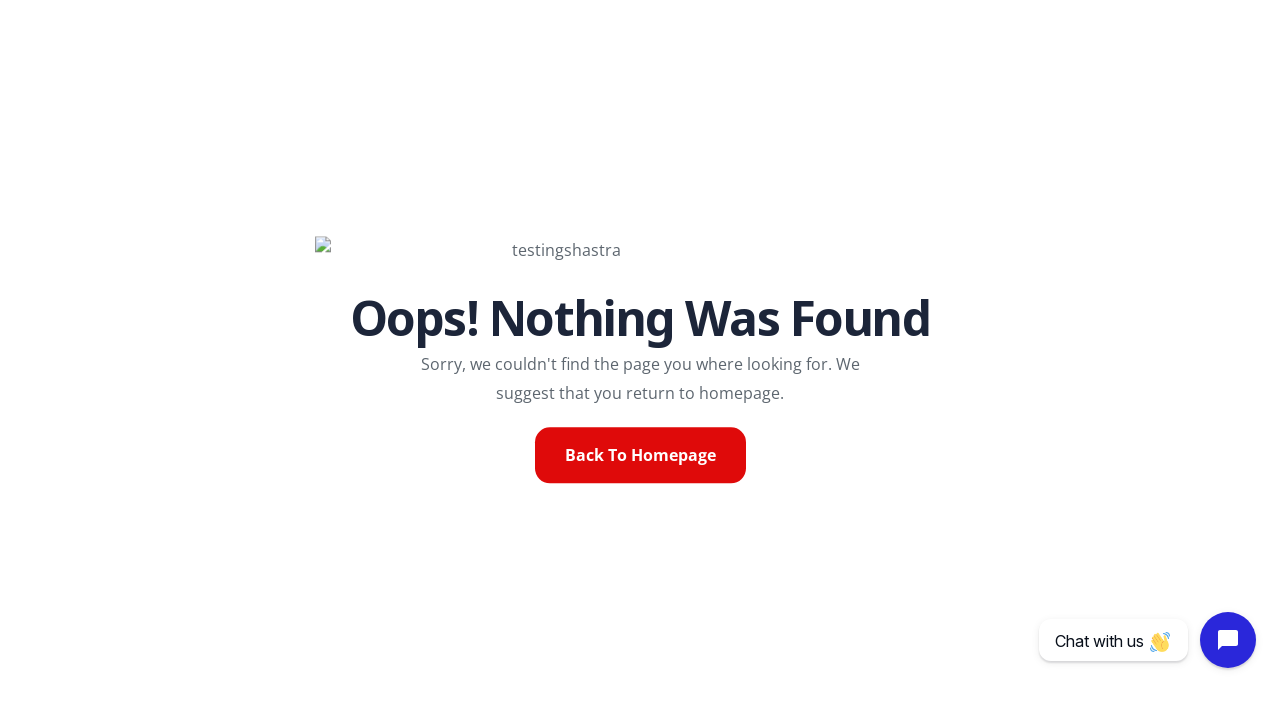

Navigated to TestingShastra Assignments page
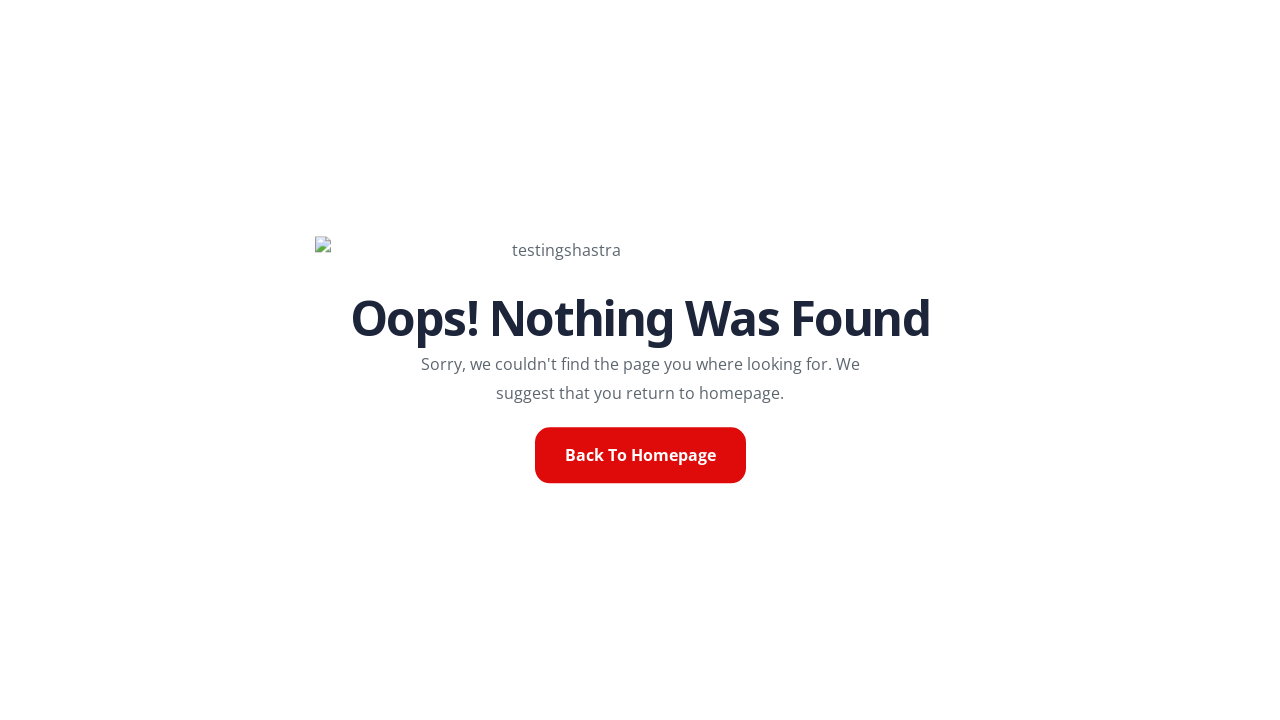

Page DOM content loaded completely
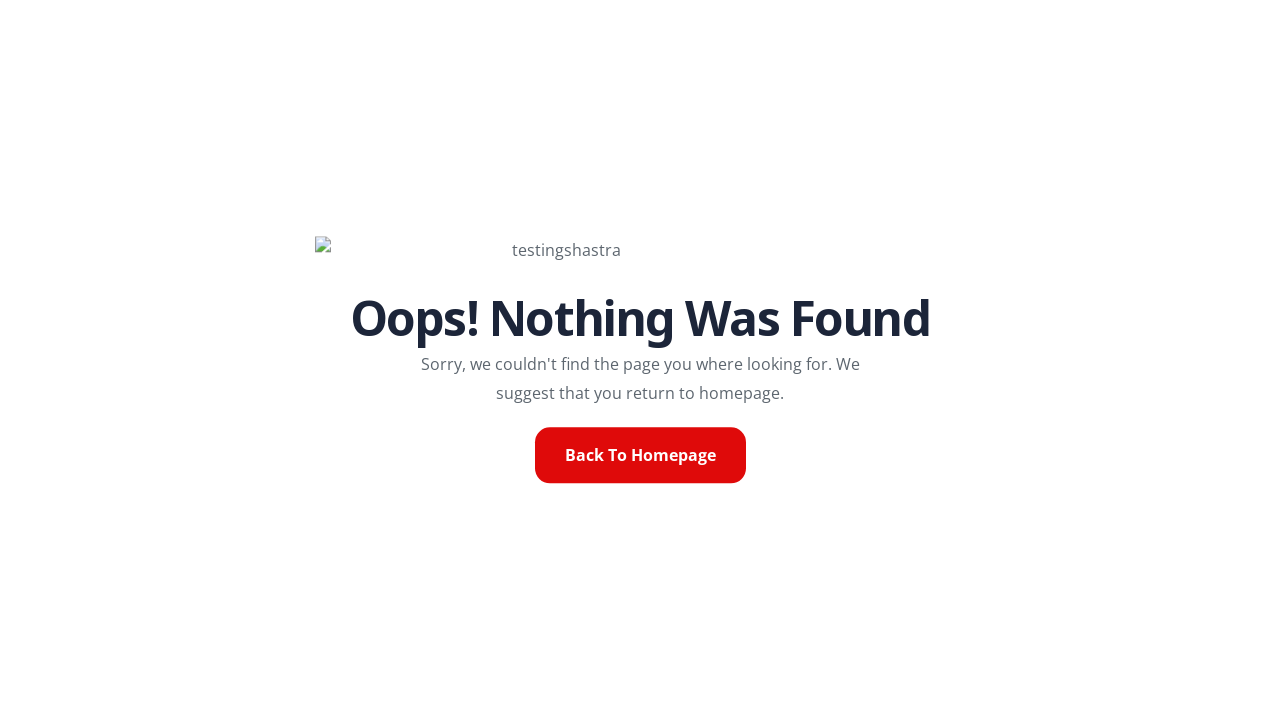

Verified page has a title - page loaded successfully
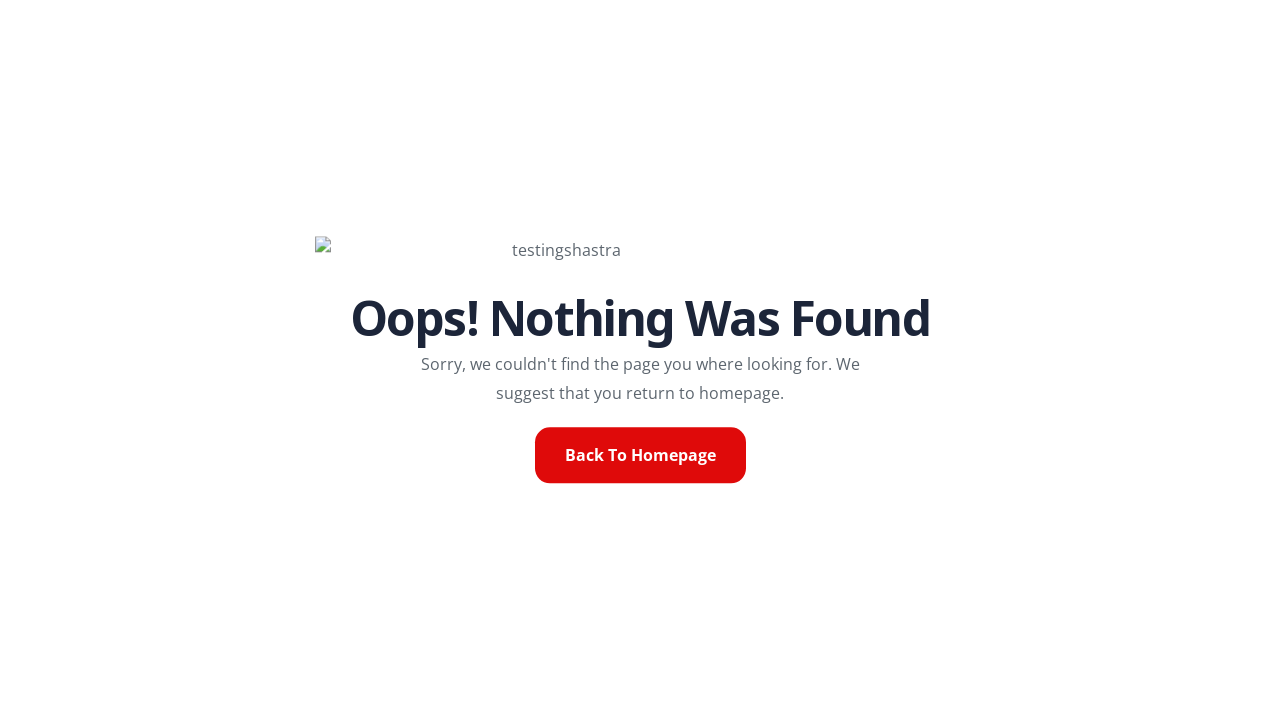

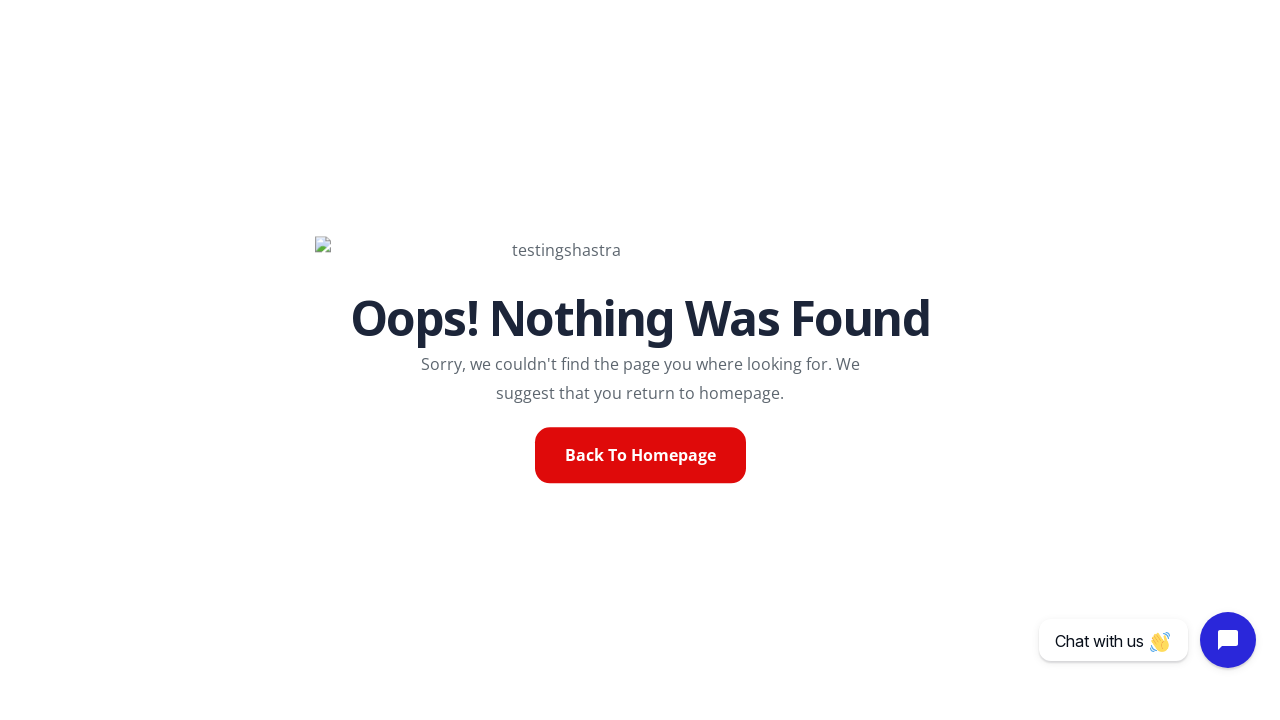